Tests the age form by entering a name and age, submitting the form, and verifying the resulting message is displayed correctly.

Starting URL: https://kristinek.github.io/site/examples/age.html

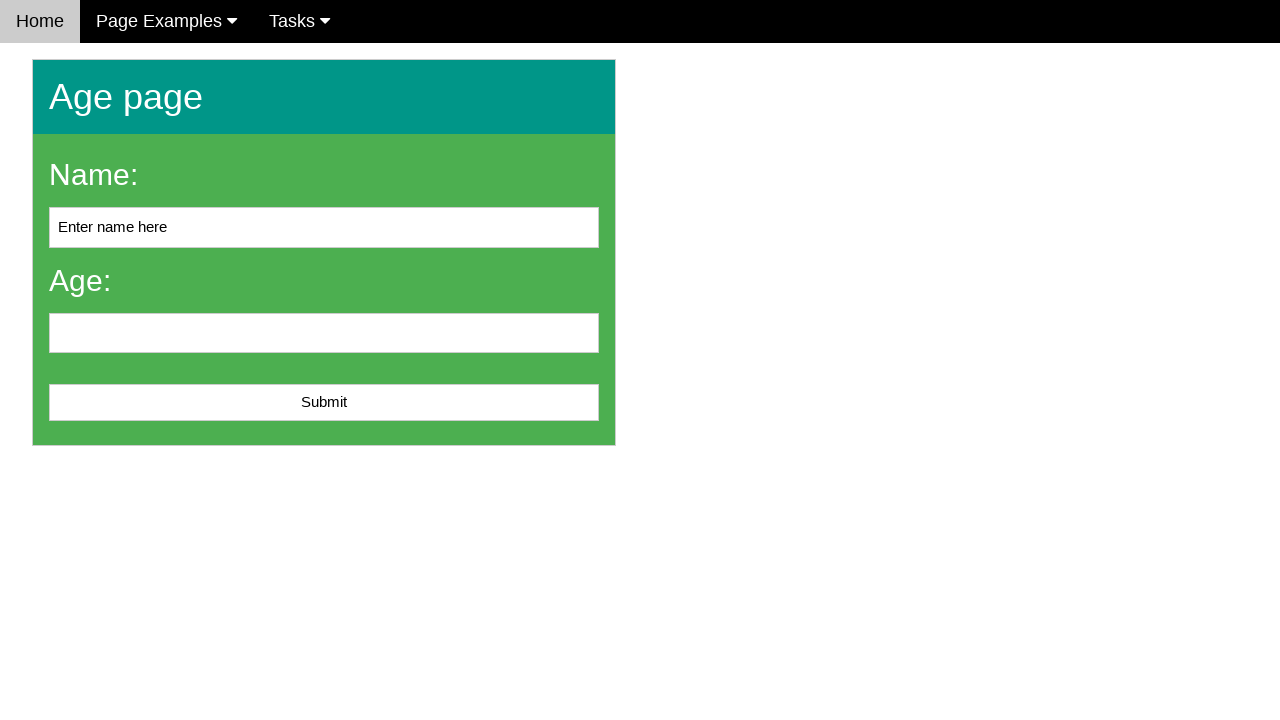

Cleared the name field on #name
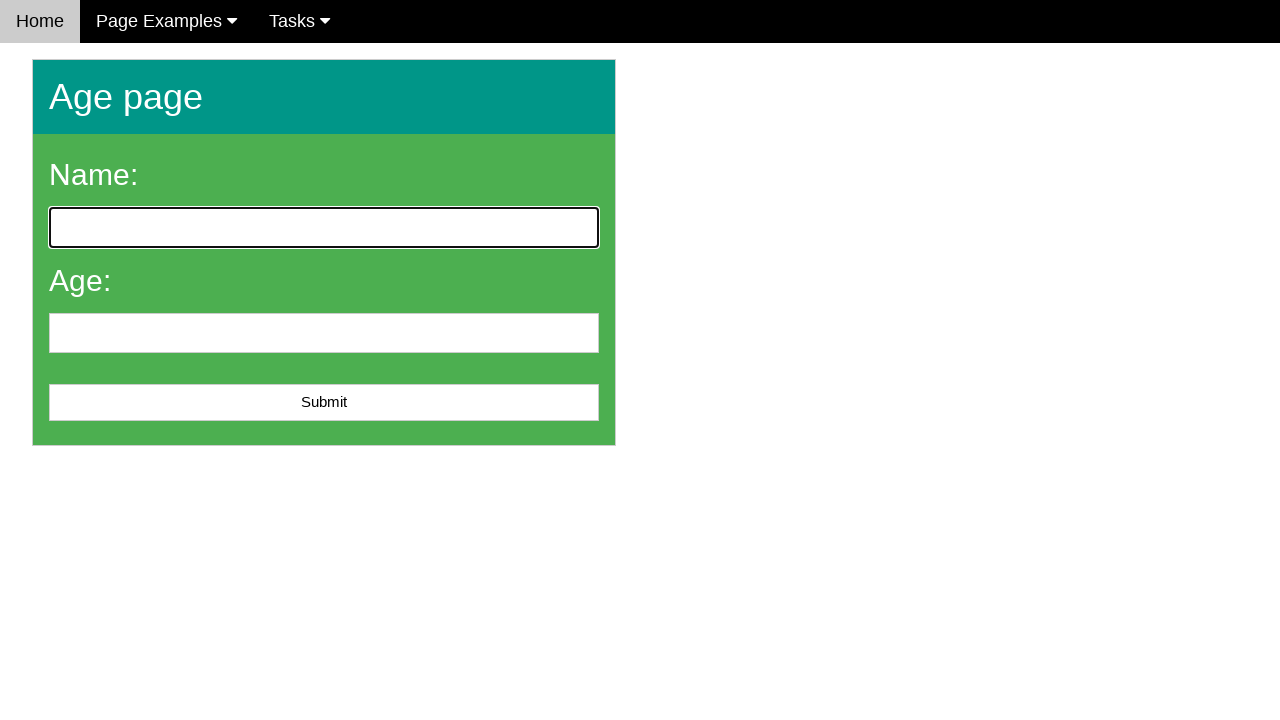

Filled name field with 'John Smith' on #name
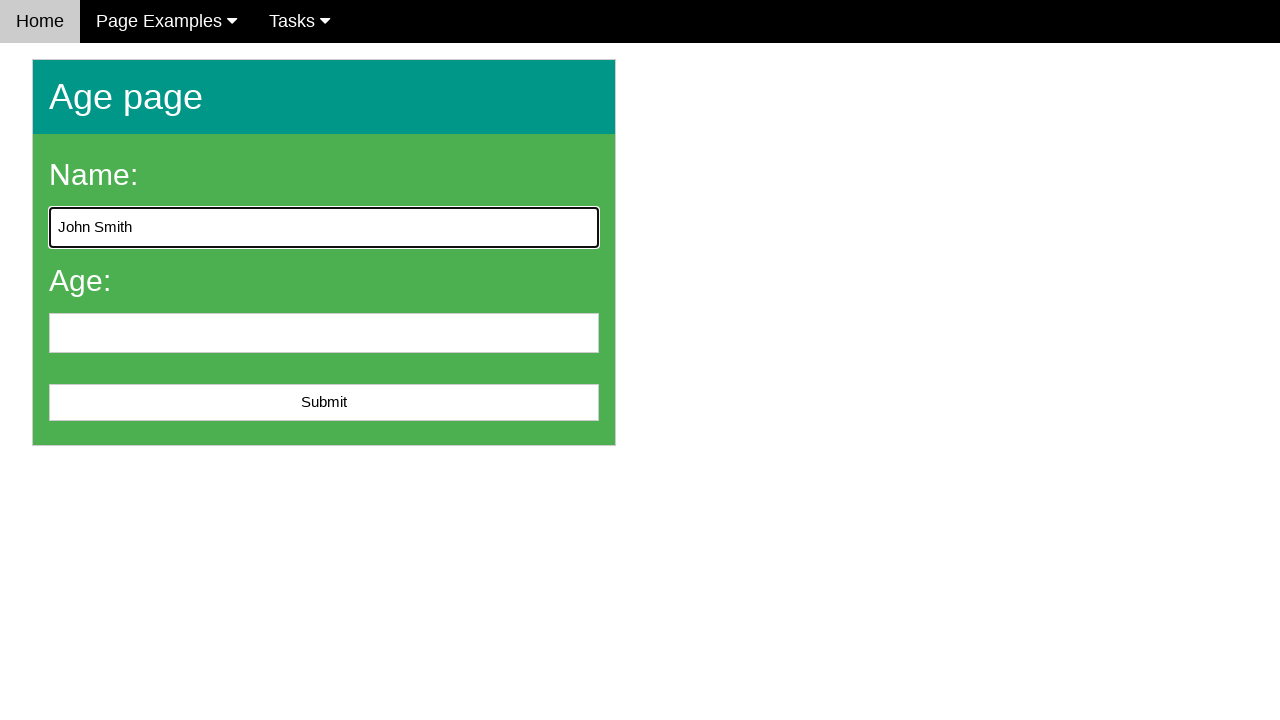

Filled age field with '35' on input[name='age']
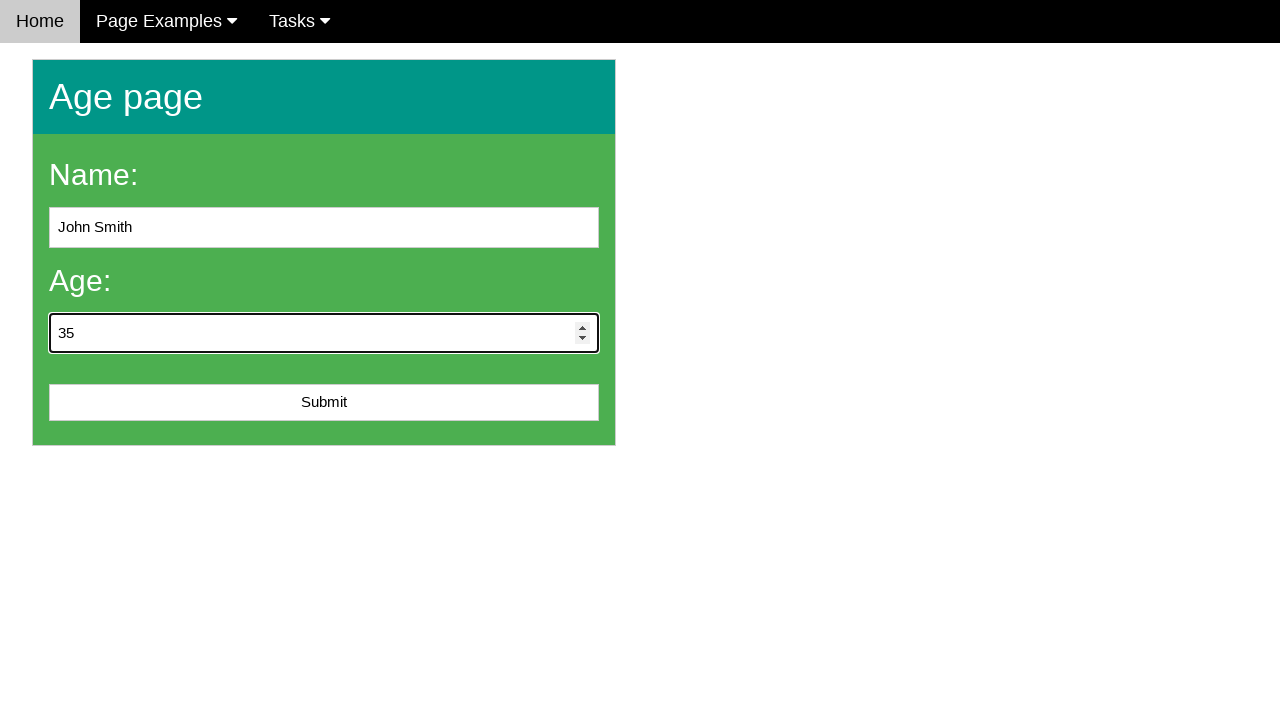

Clicked the Submit button at (324, 403) on xpath=//button[text()='Submit']
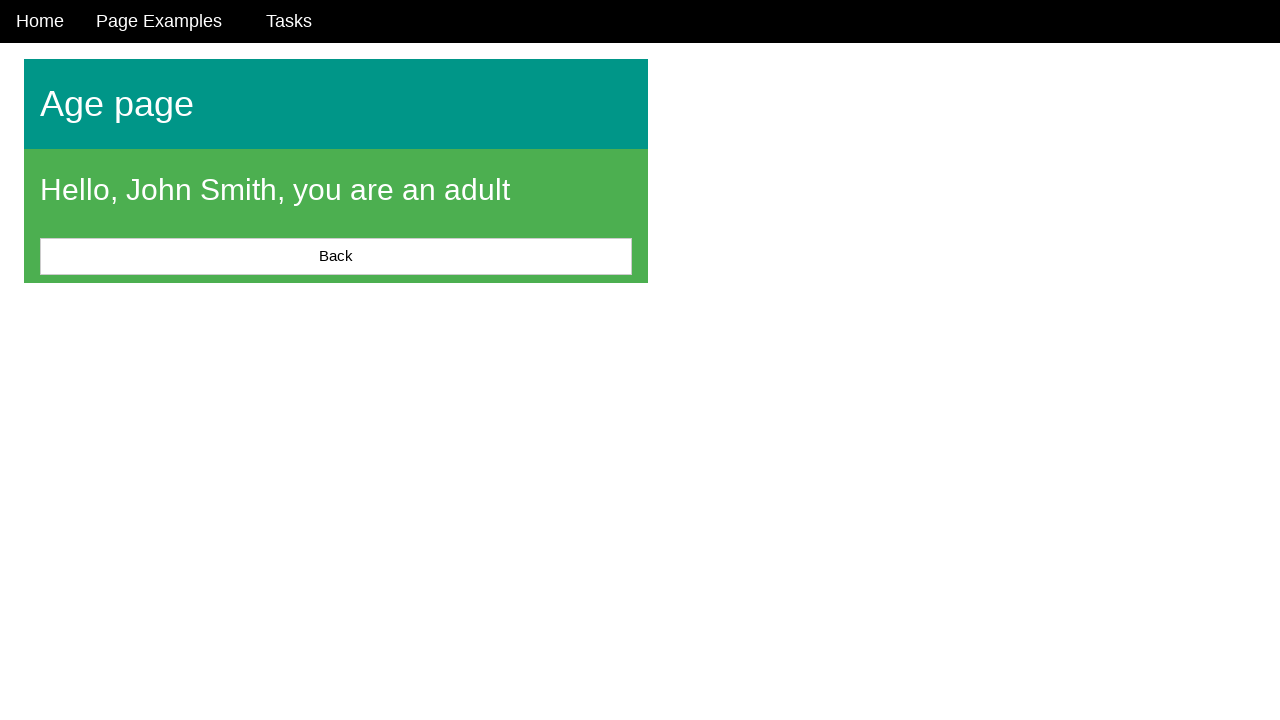

Message element appeared on the page
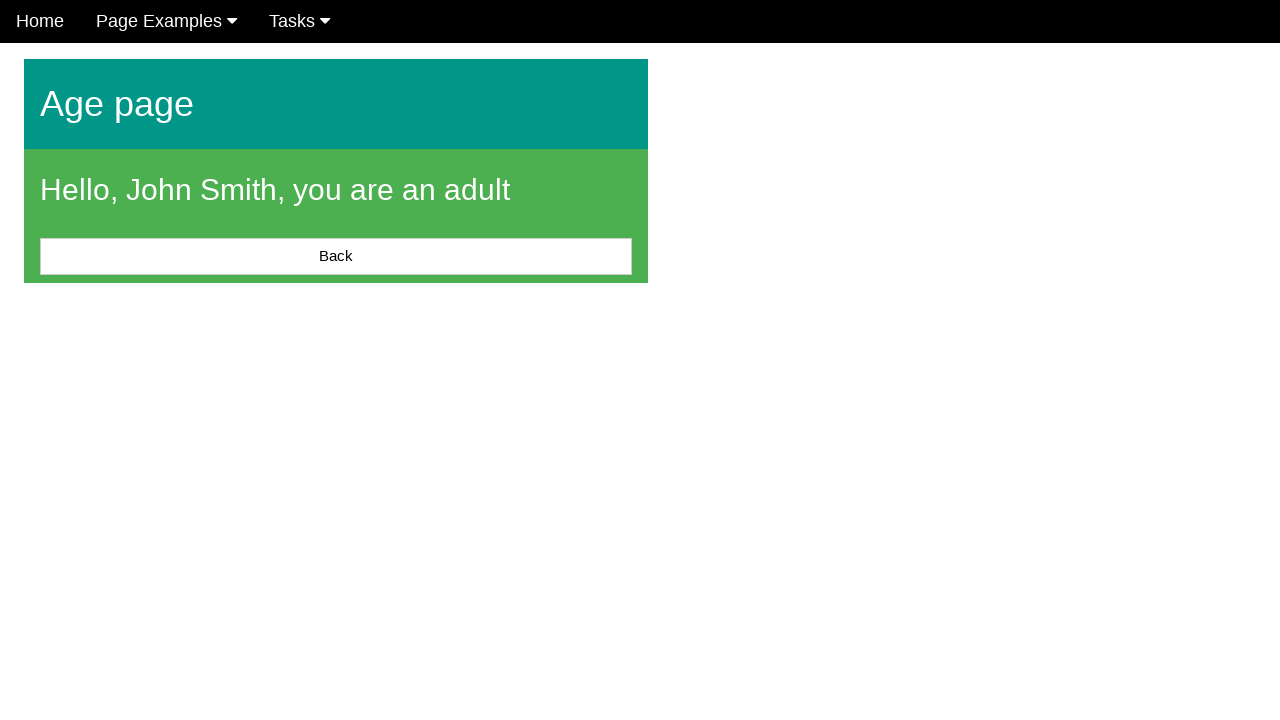

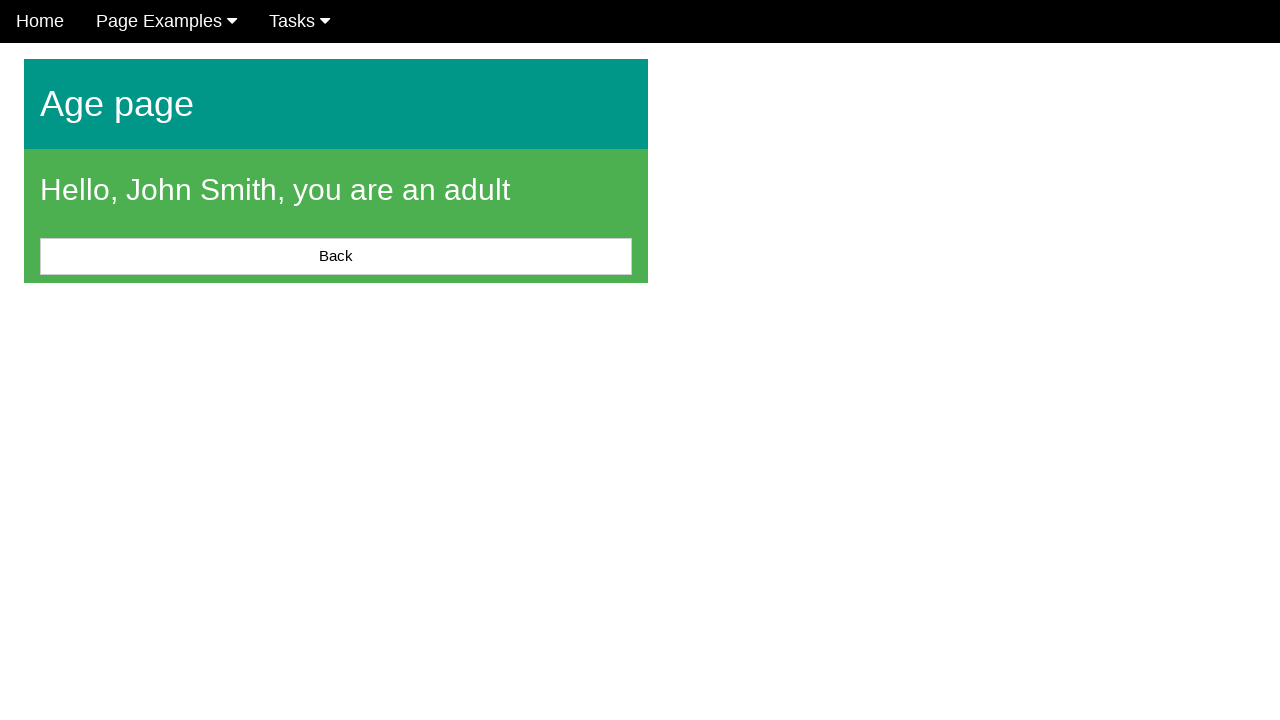